Tests keyboard navigation on SpiceJet website by simulating Page Down key presses to scroll the page

Starting URL: https://www.spicejet.com/

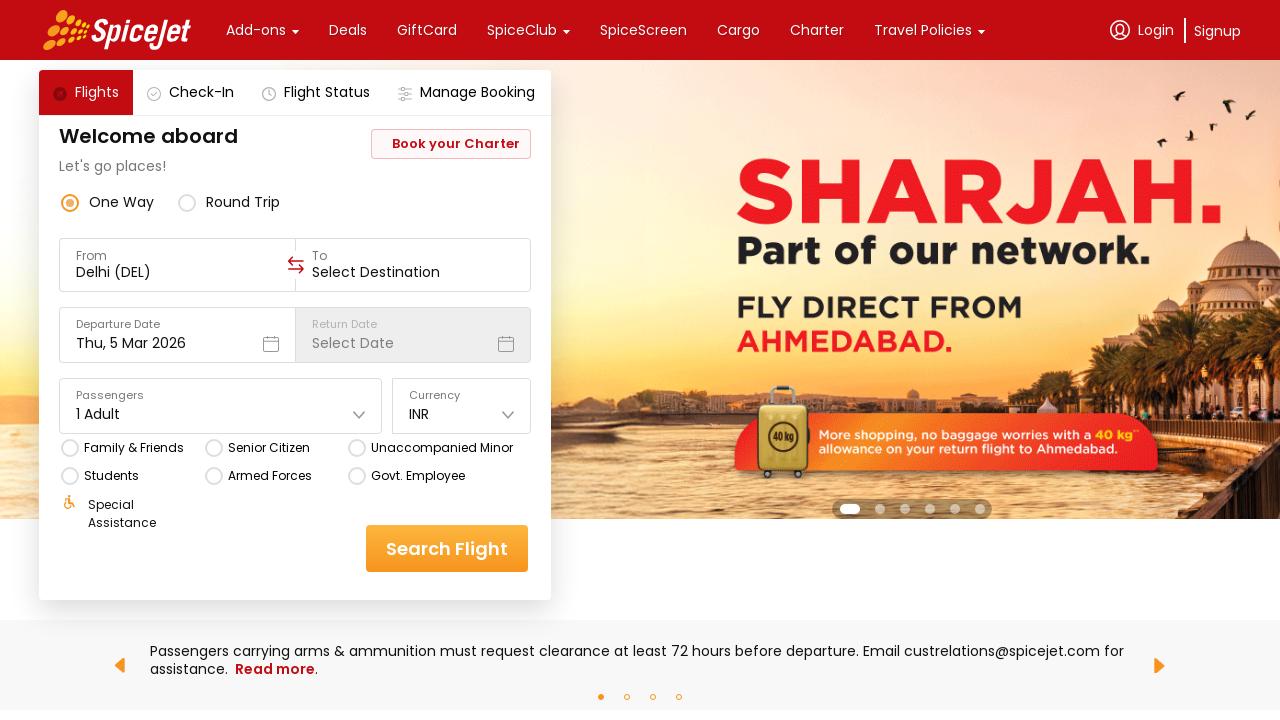

Navigated to SpiceJet website
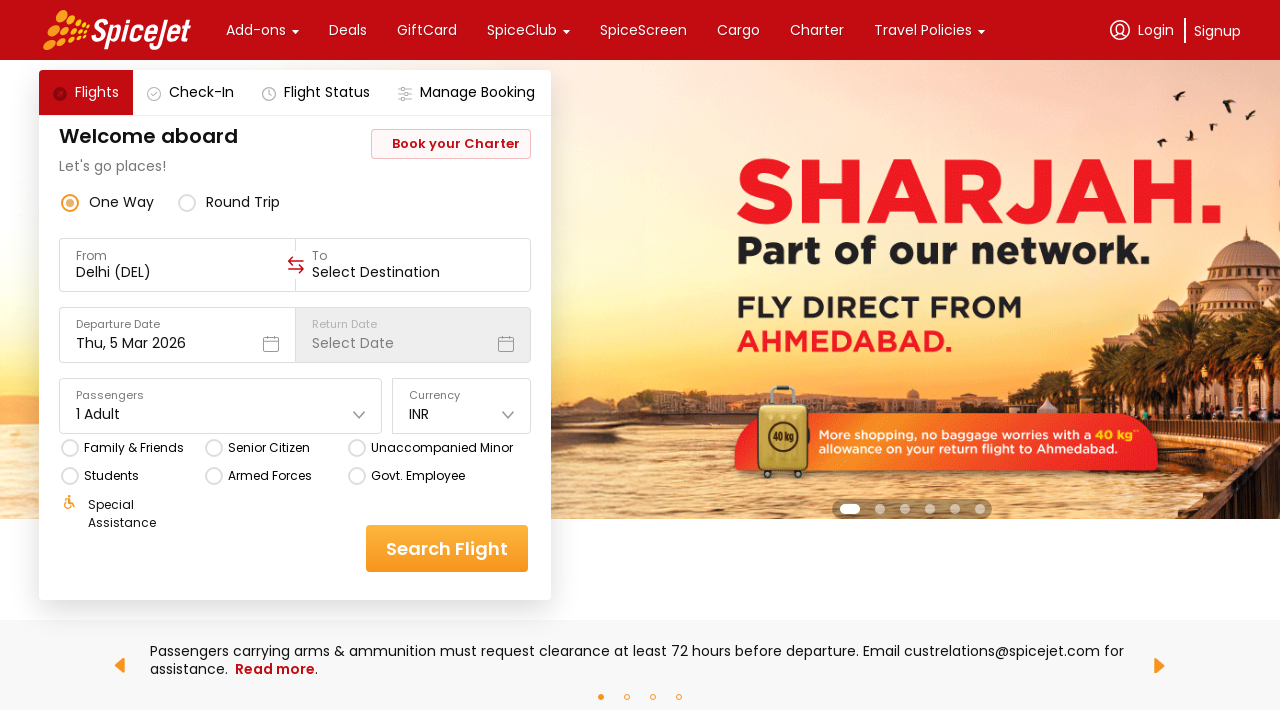

Pressed Page Down key to scroll page
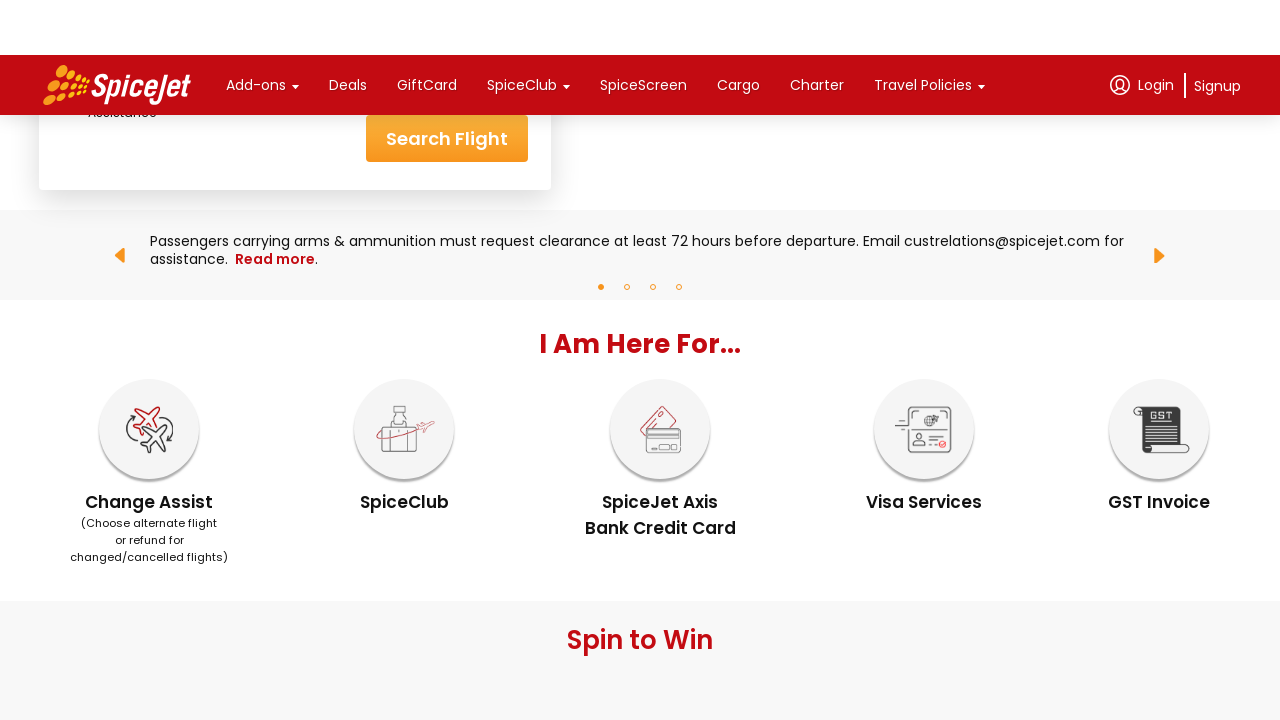

Pressed Page Down key again to scroll page further
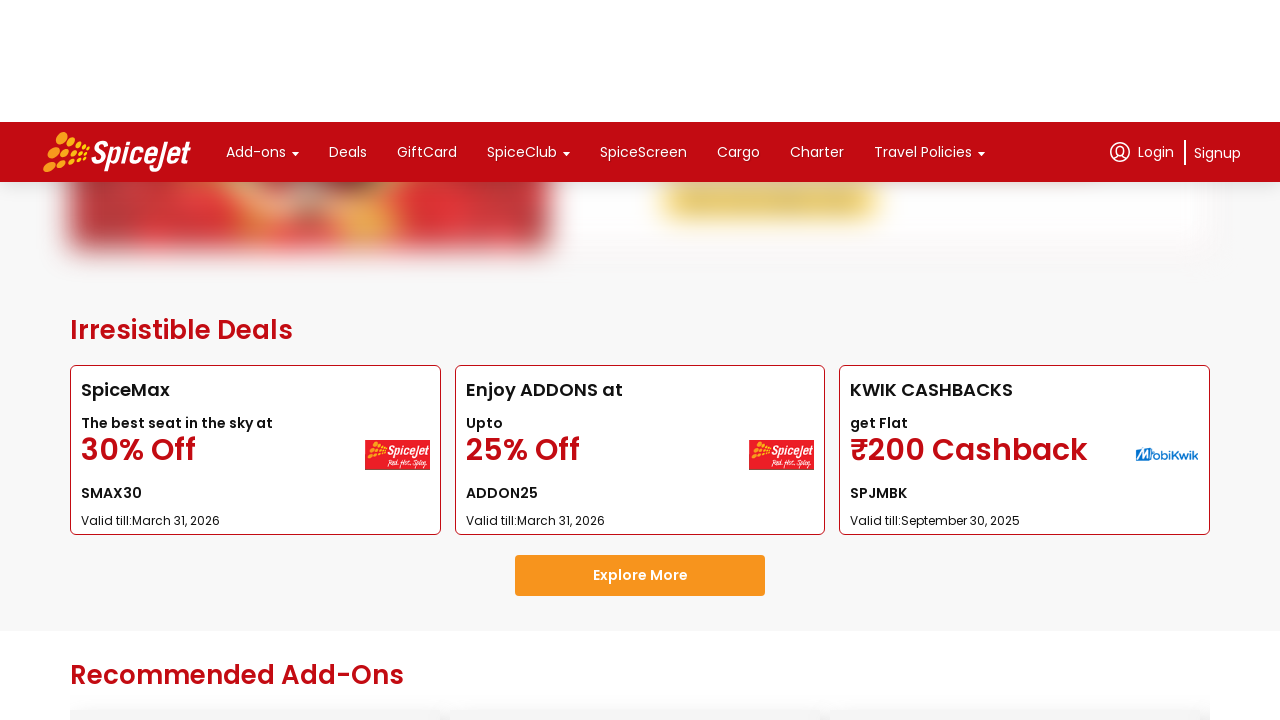

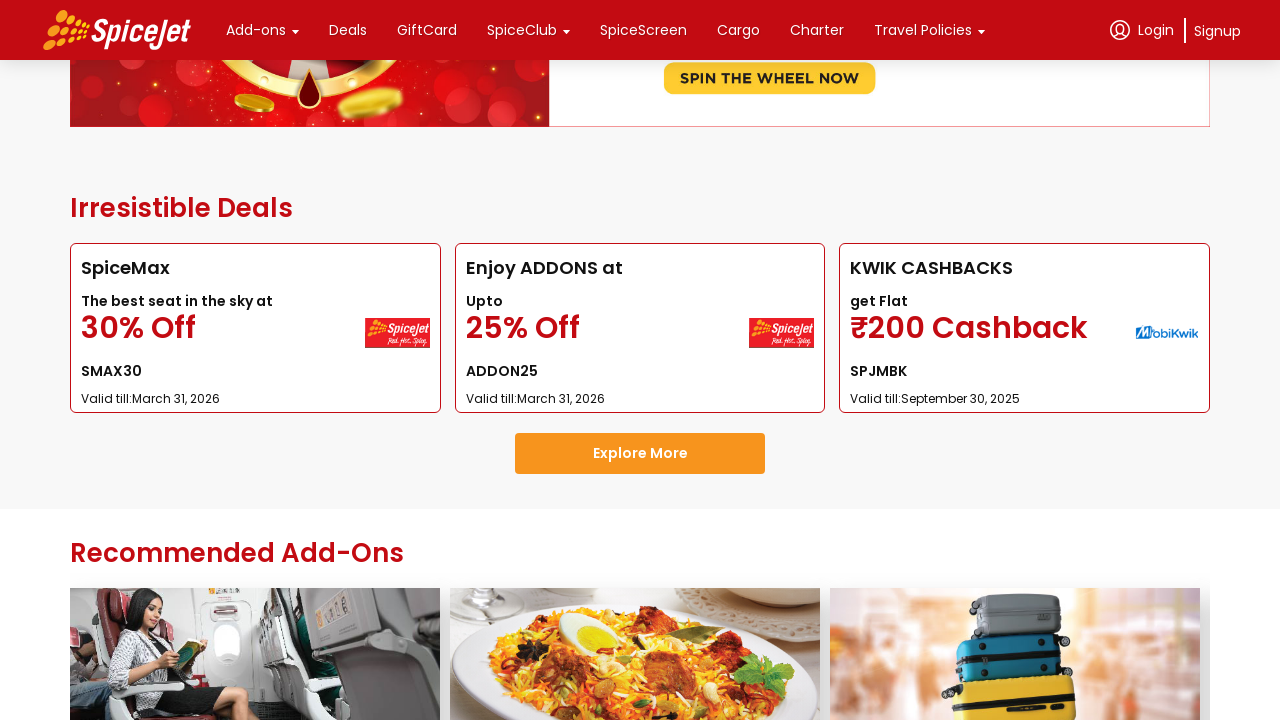